Tests double-click functionality on the "Courses" link element on GeeksforGeeks homepage

Starting URL: https://www.geeksforgeeks.org/

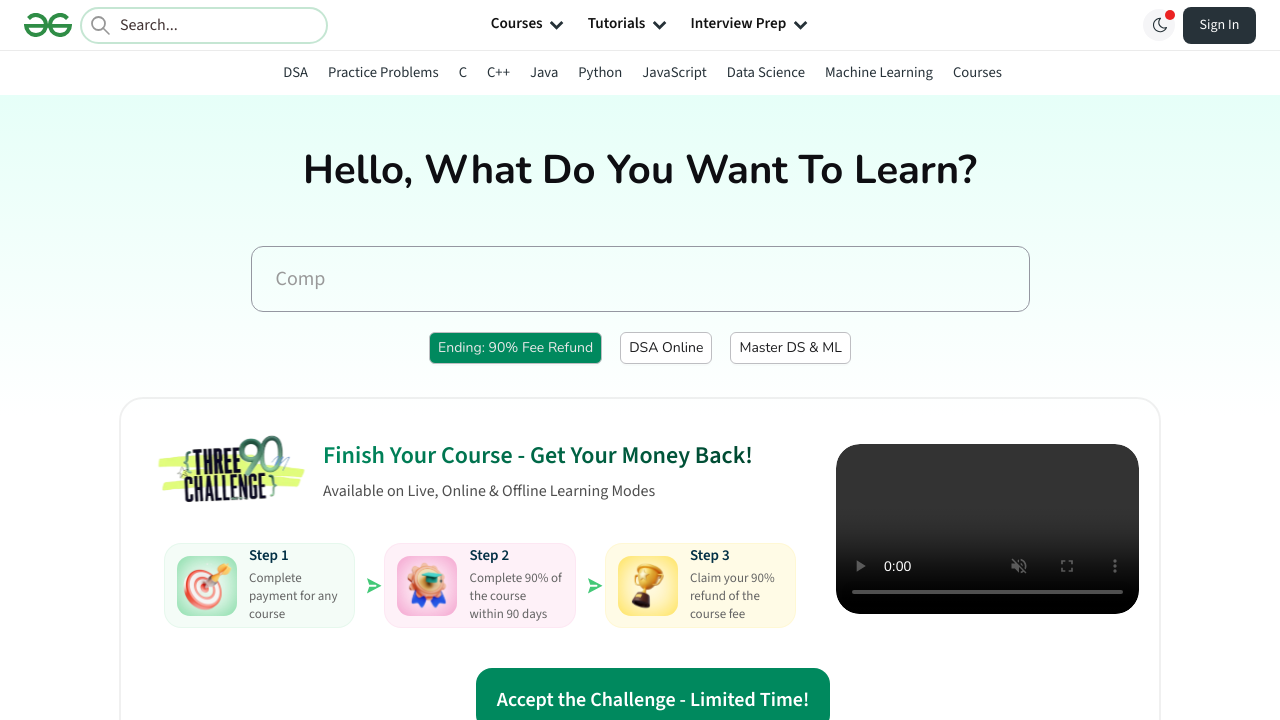

Navigated to GeeksforGeeks homepage
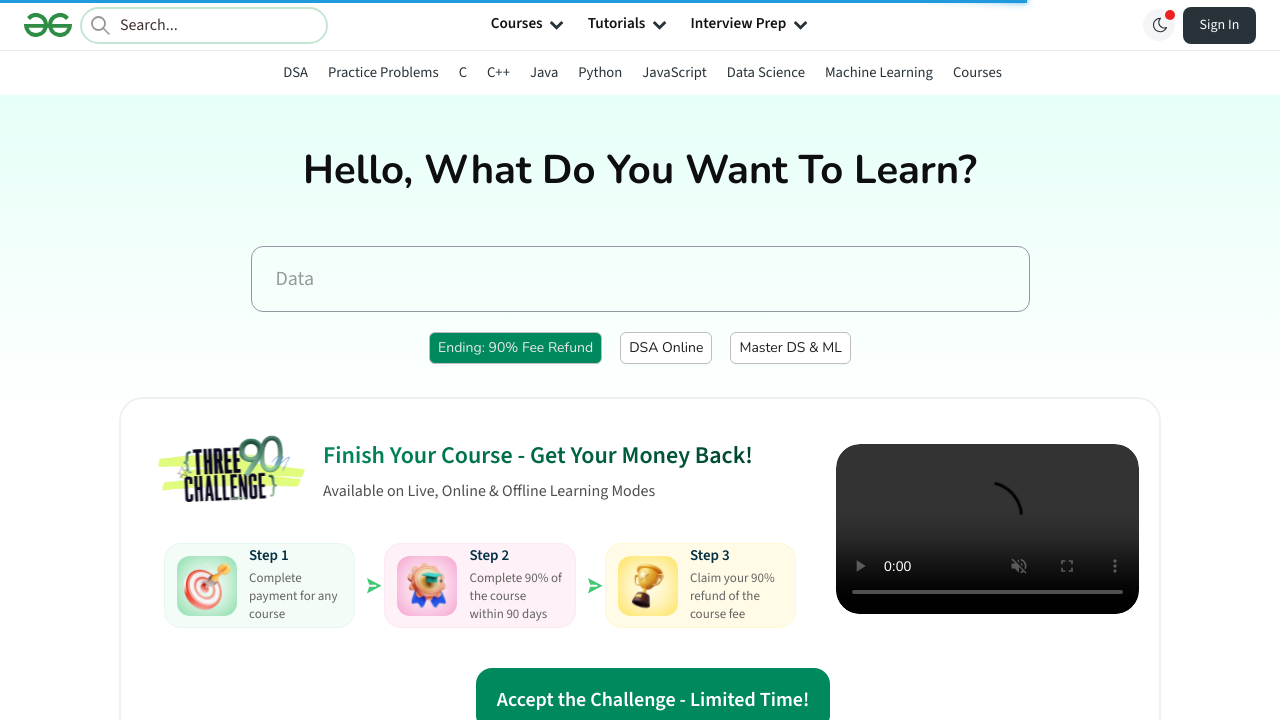

Double-clicked on the 'Courses' link element at (977, 72) on a:has-text('Courses')
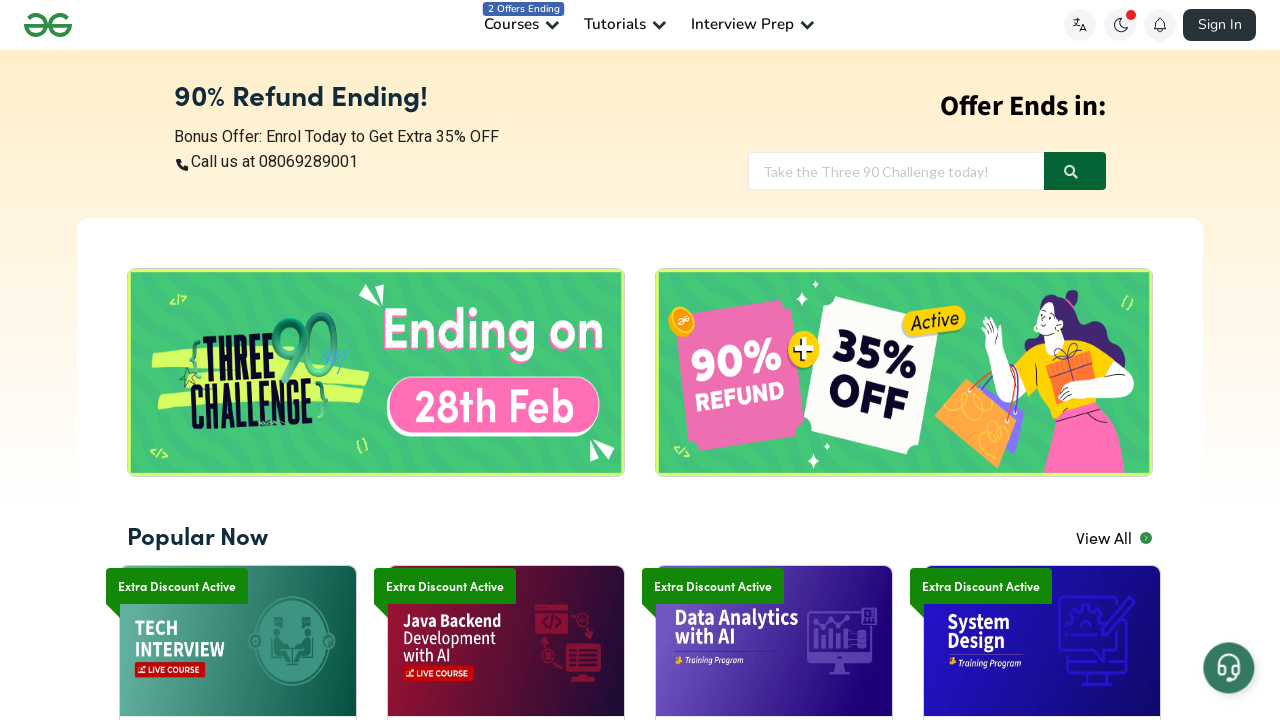

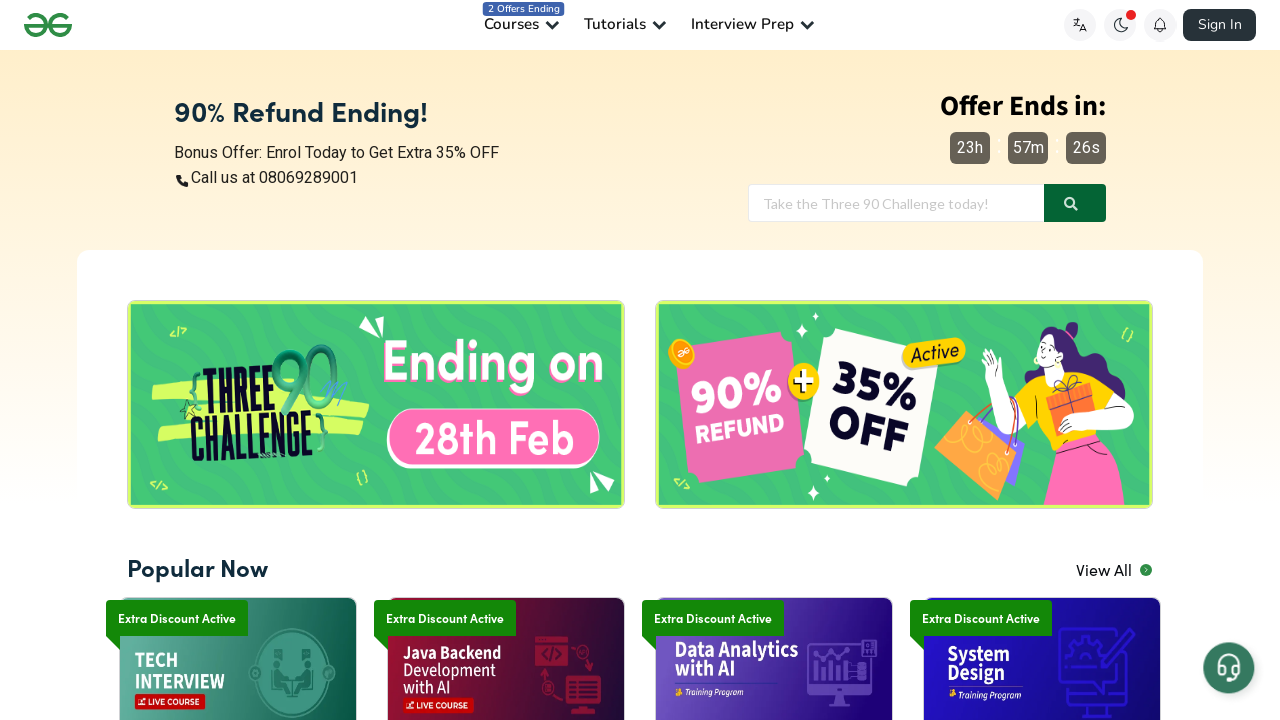